Tests pressing the tab key using keyboard action and verifies the page displays the correct key press result

Starting URL: http://the-internet.herokuapp.com/key_presses

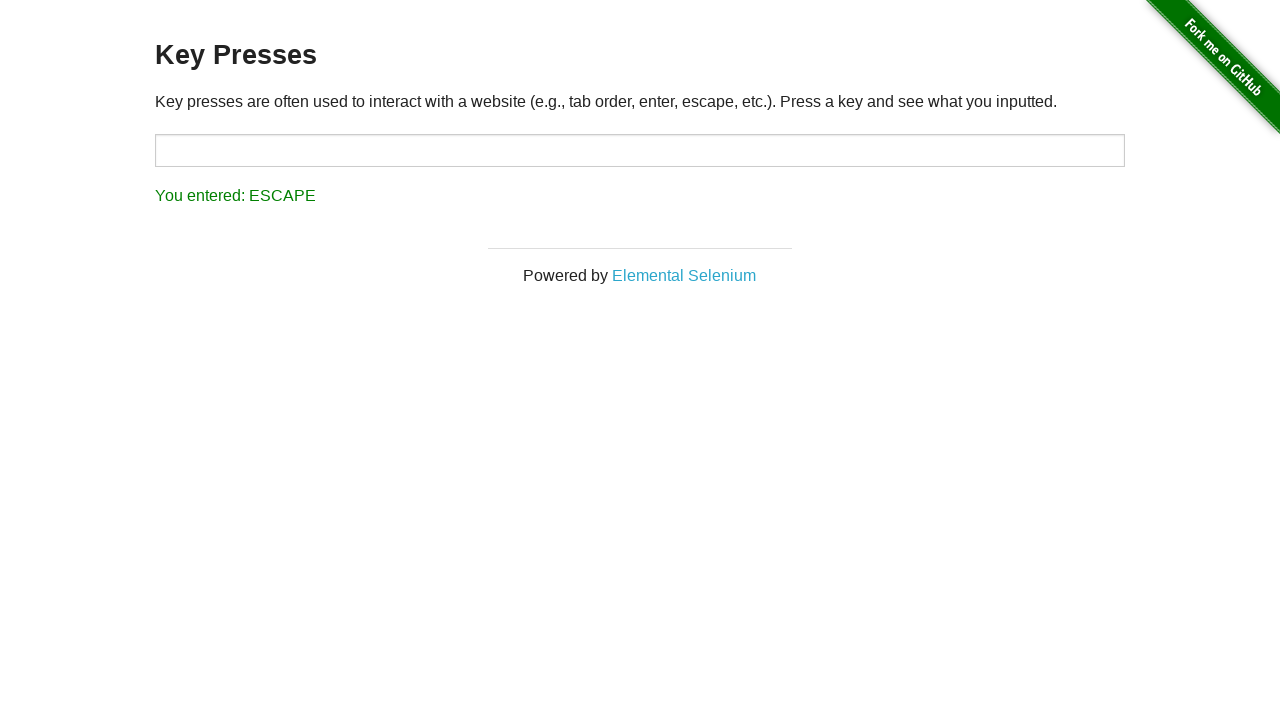

Pressed Tab key
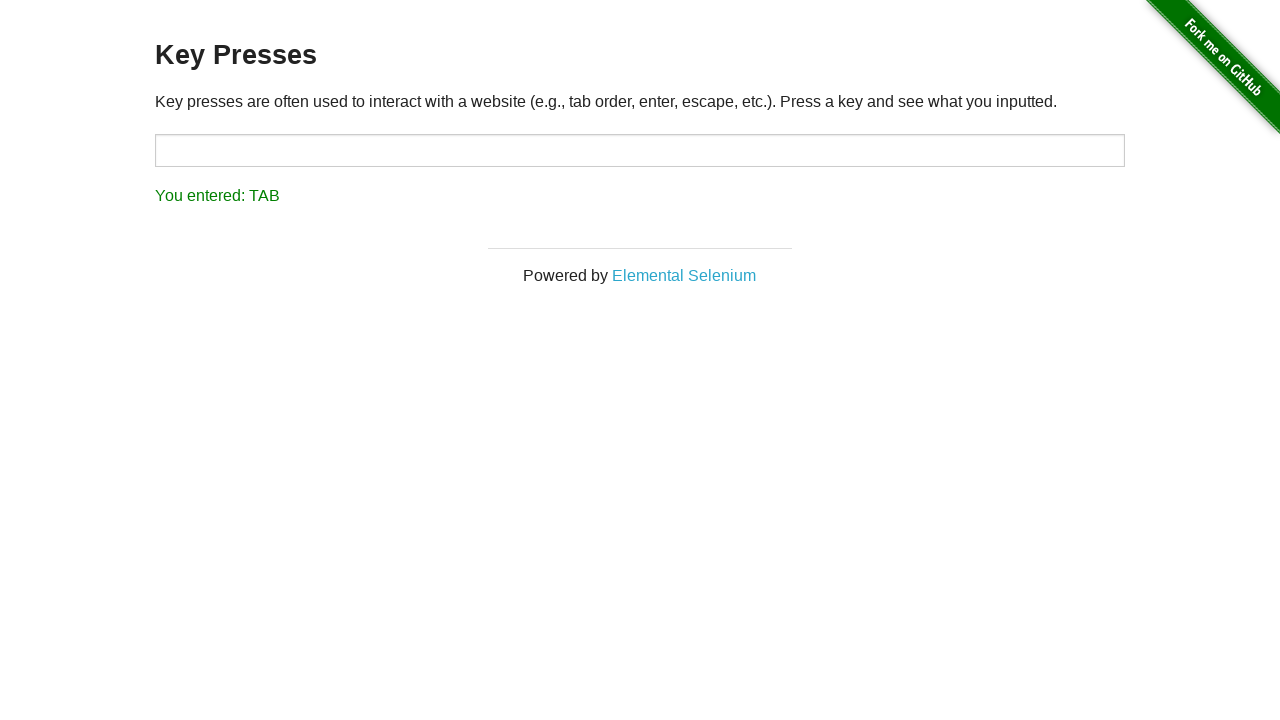

Result element loaded
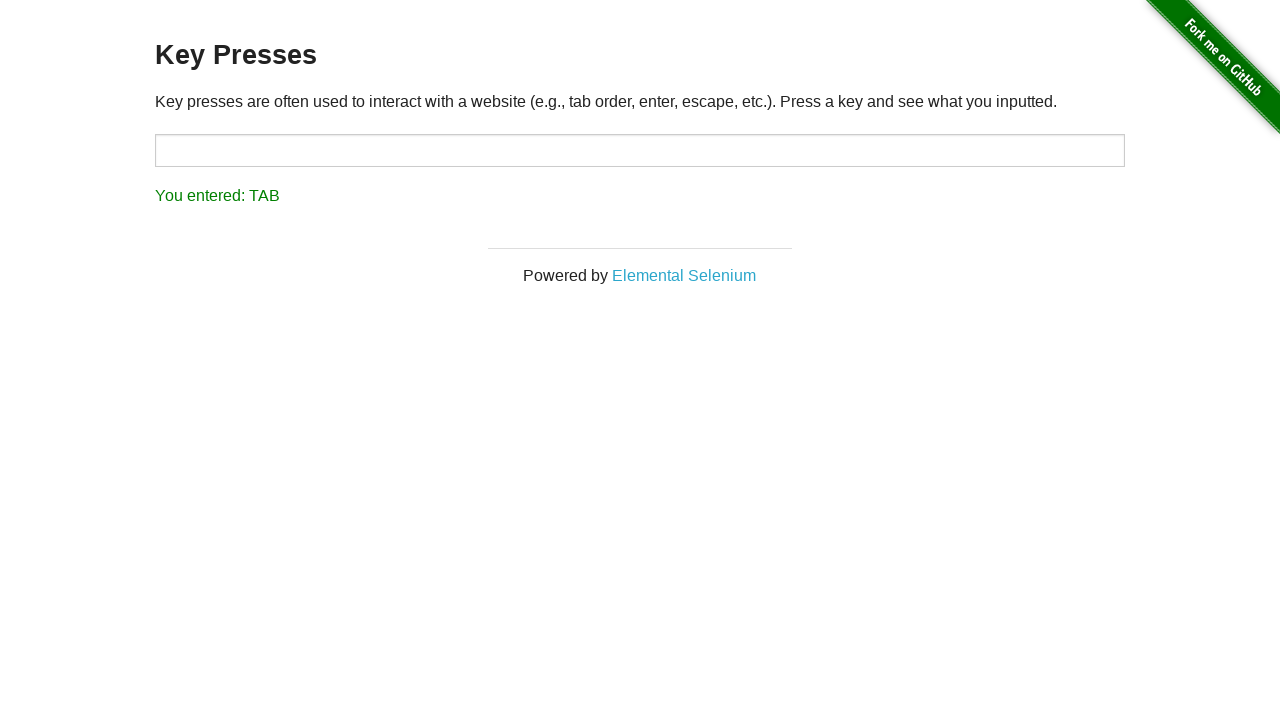

Retrieved result text content
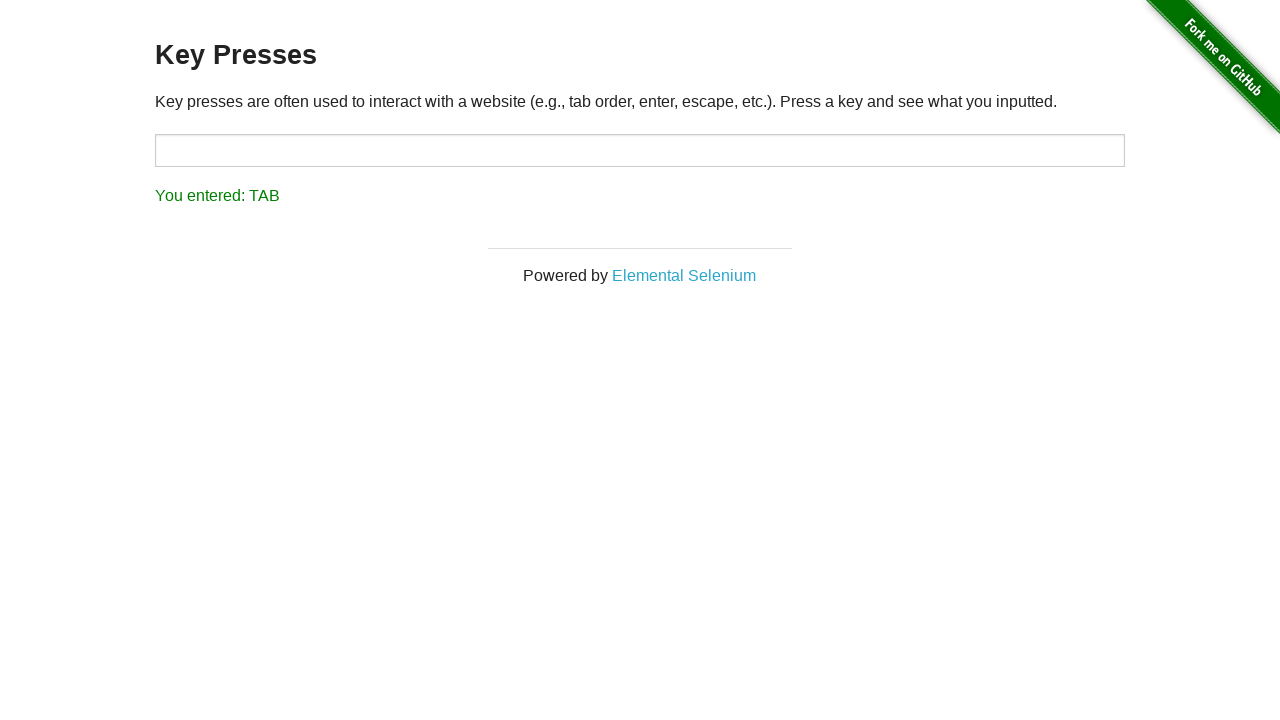

Verified result text shows 'You entered: TAB'
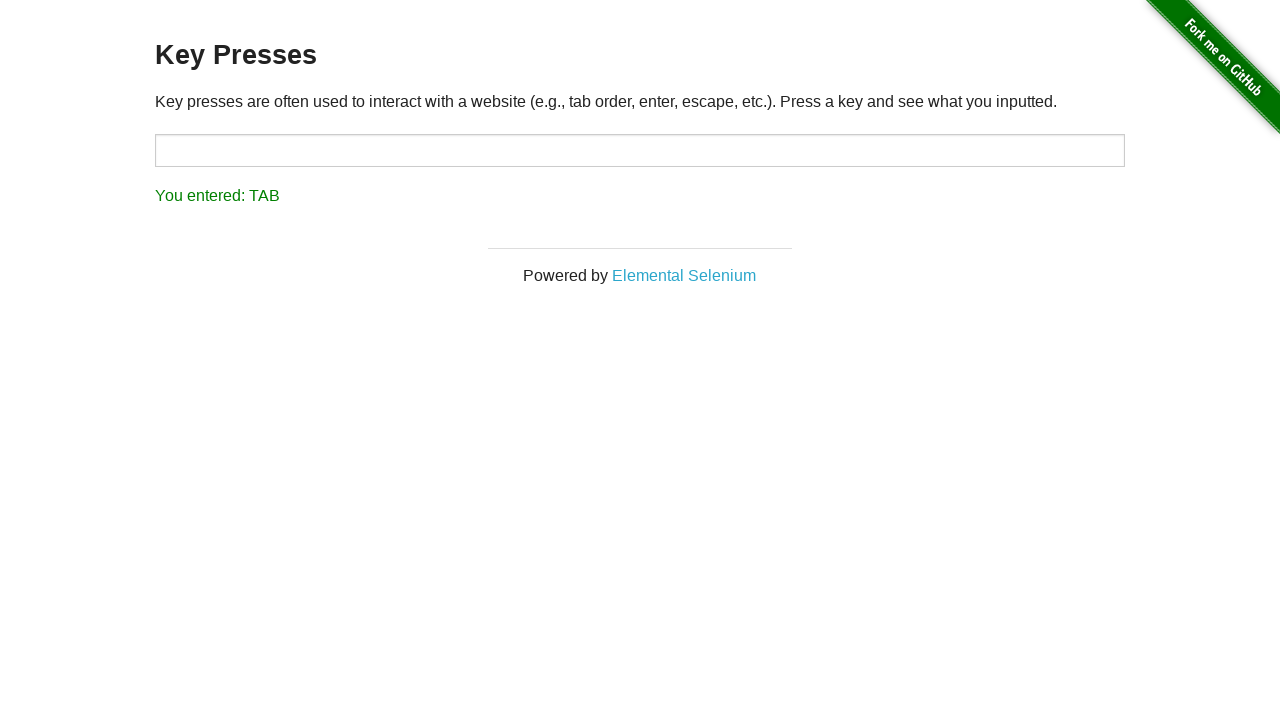

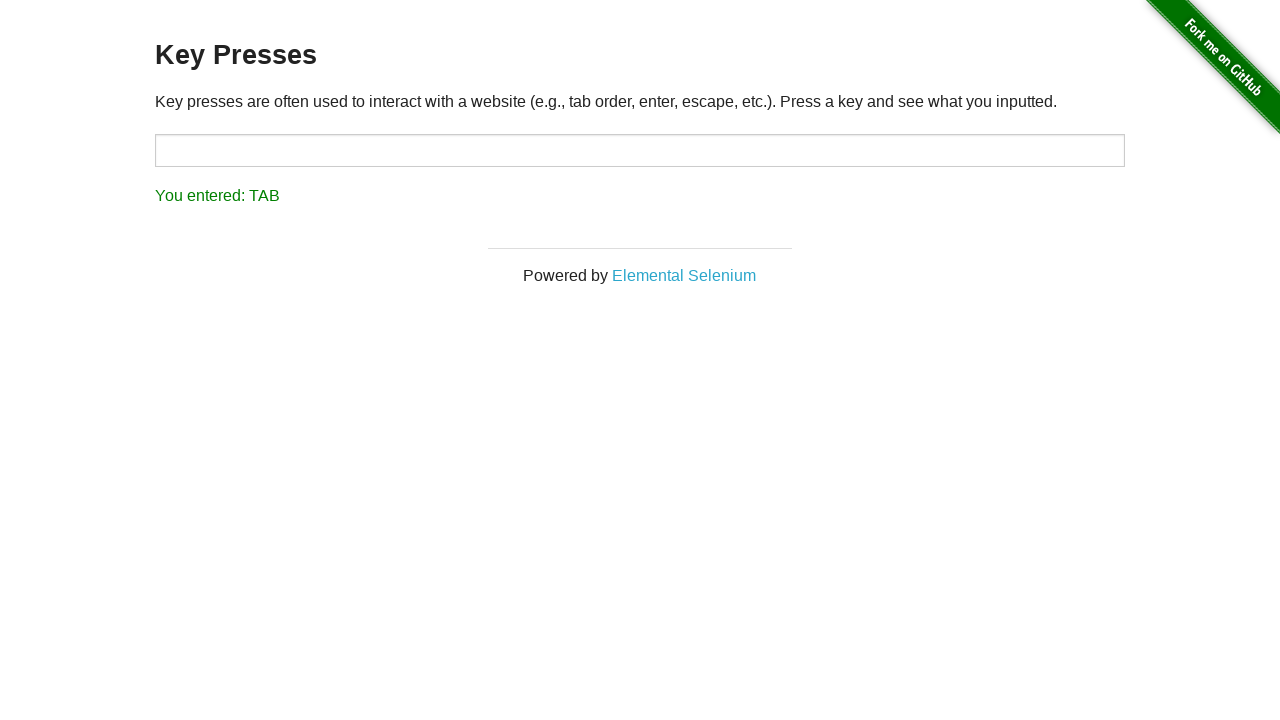